Clicks the Remove button and waits for it to disappear from the page

Starting URL: https://the-internet.herokuapp.com/dynamic_controls

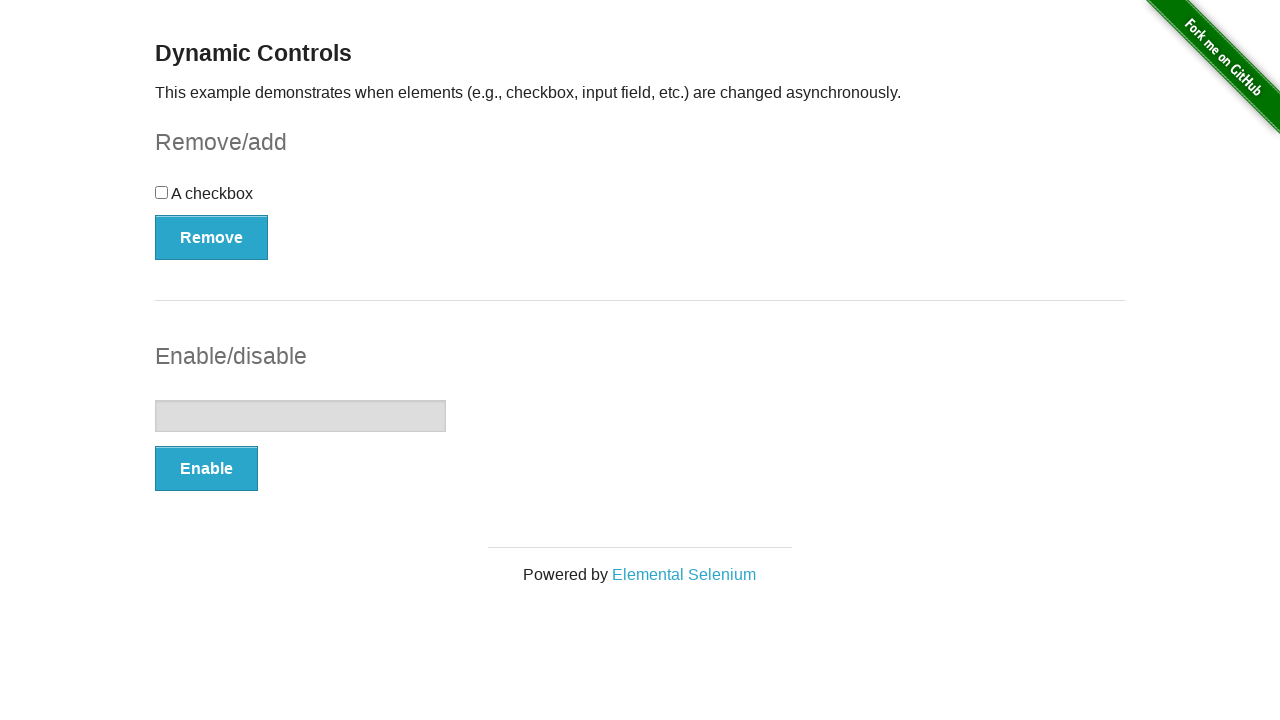

Clicked the Remove button at (212, 237) on button:has-text("Remove")
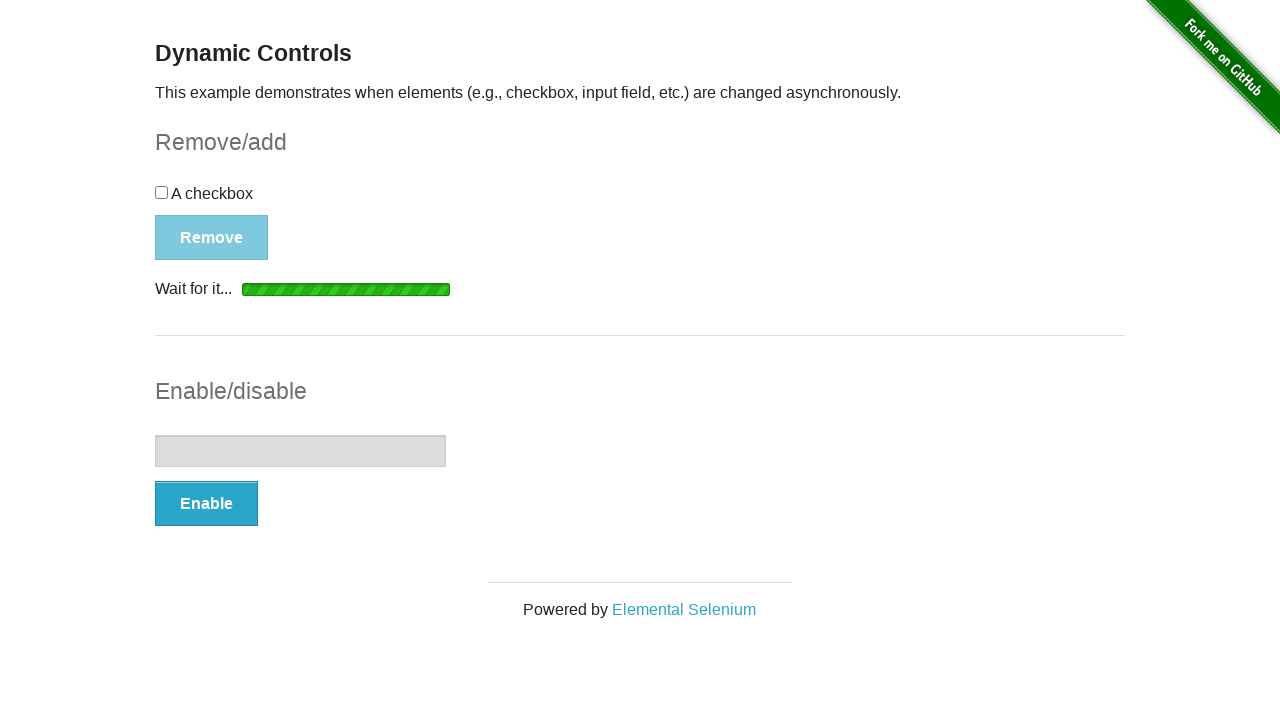

Waited for Remove button to disappear from page
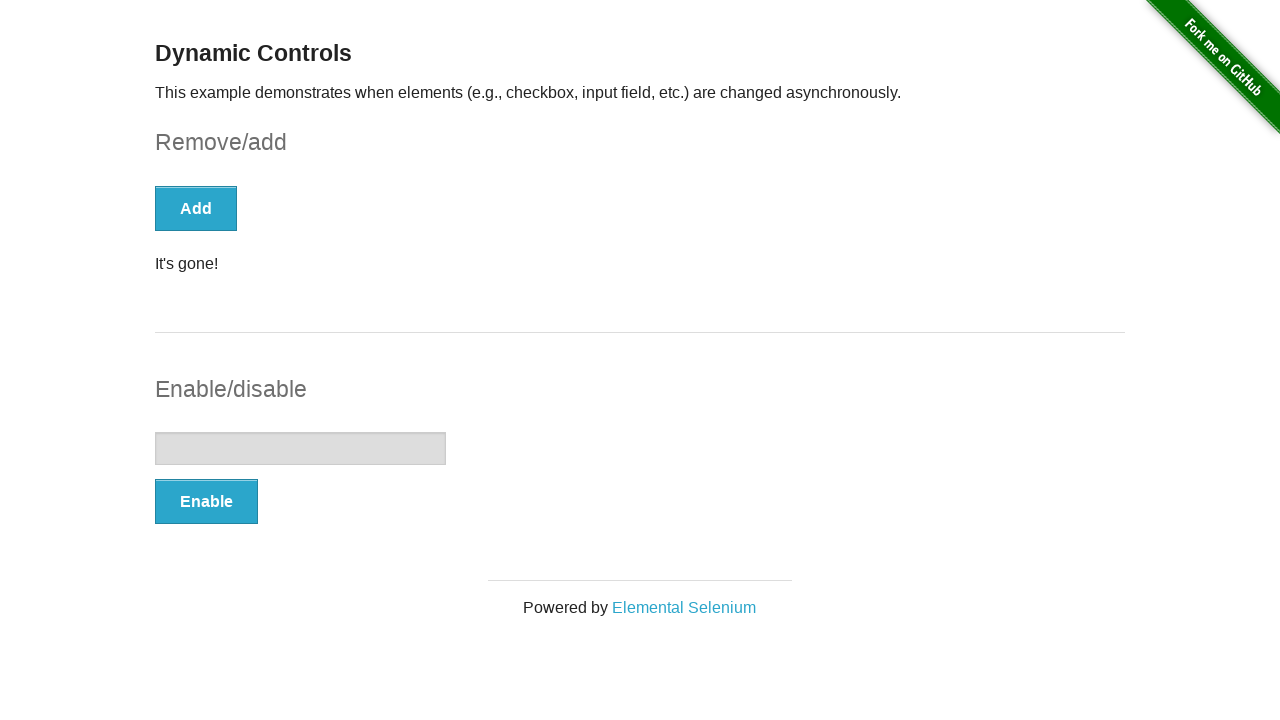

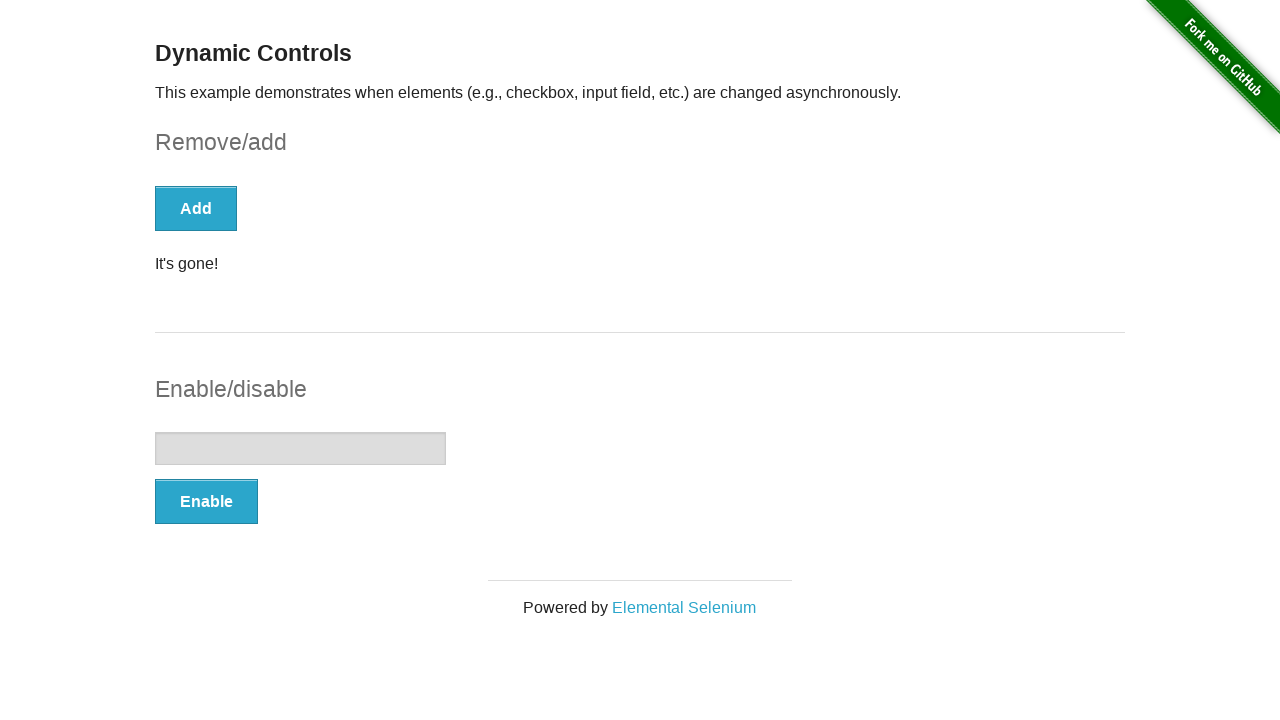